Tests train search functionality on erail.in by entering origin station (MAS - Chennai), destination station (MDU - Madurai), and clicking search to view available trains.

Starting URL: https://erail.in/

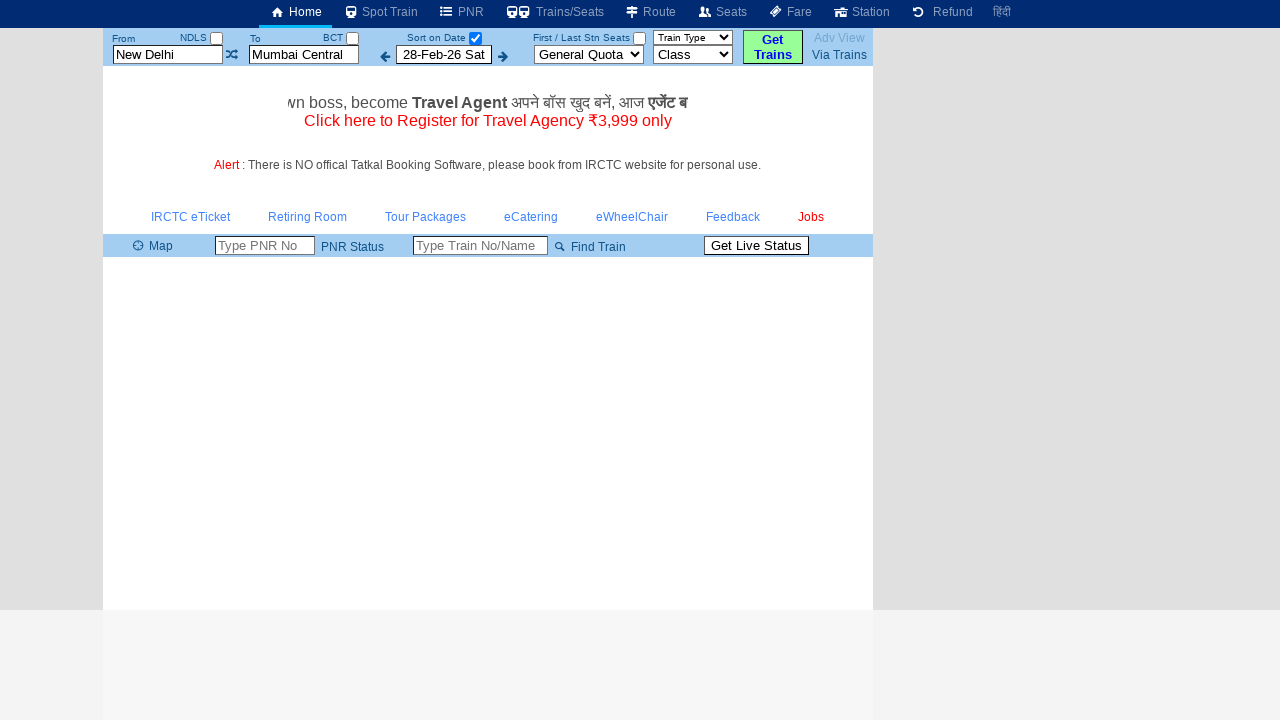

Waited for origin station input field to load
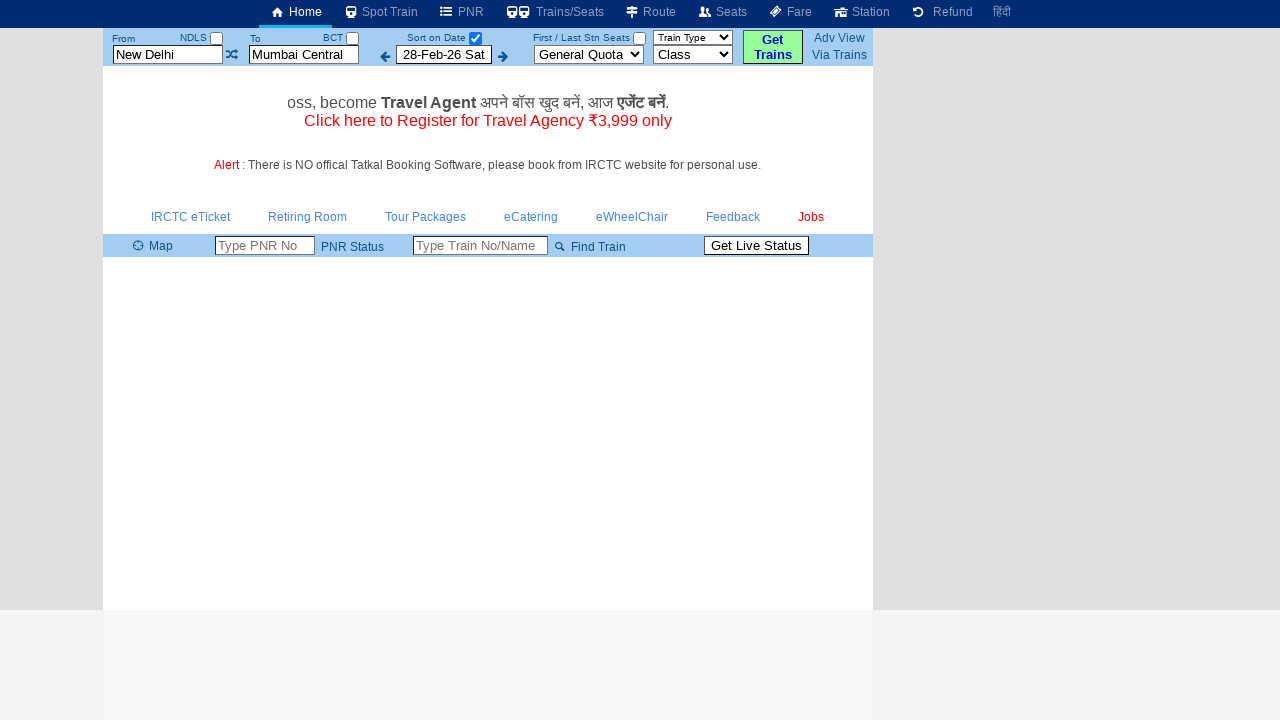

Cleared origin station field on #txtStationFrom
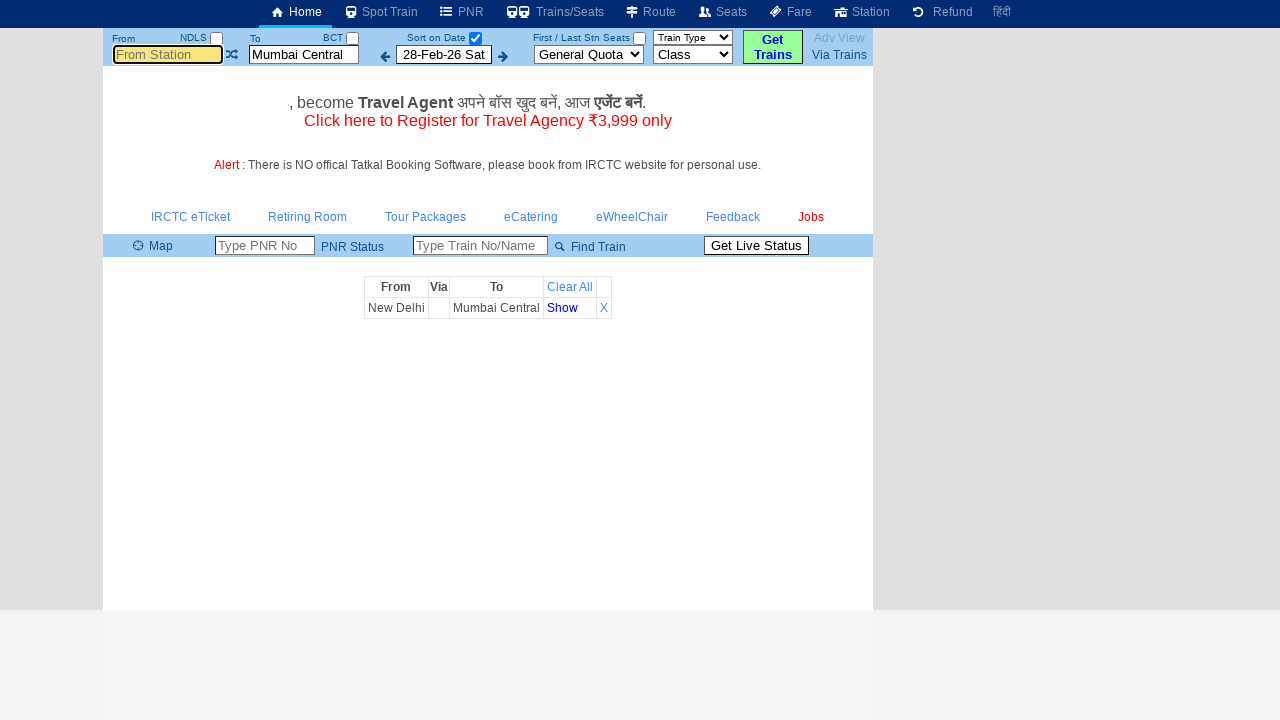

Entered MAS (Chennai) in origin station field on #txtStationFrom
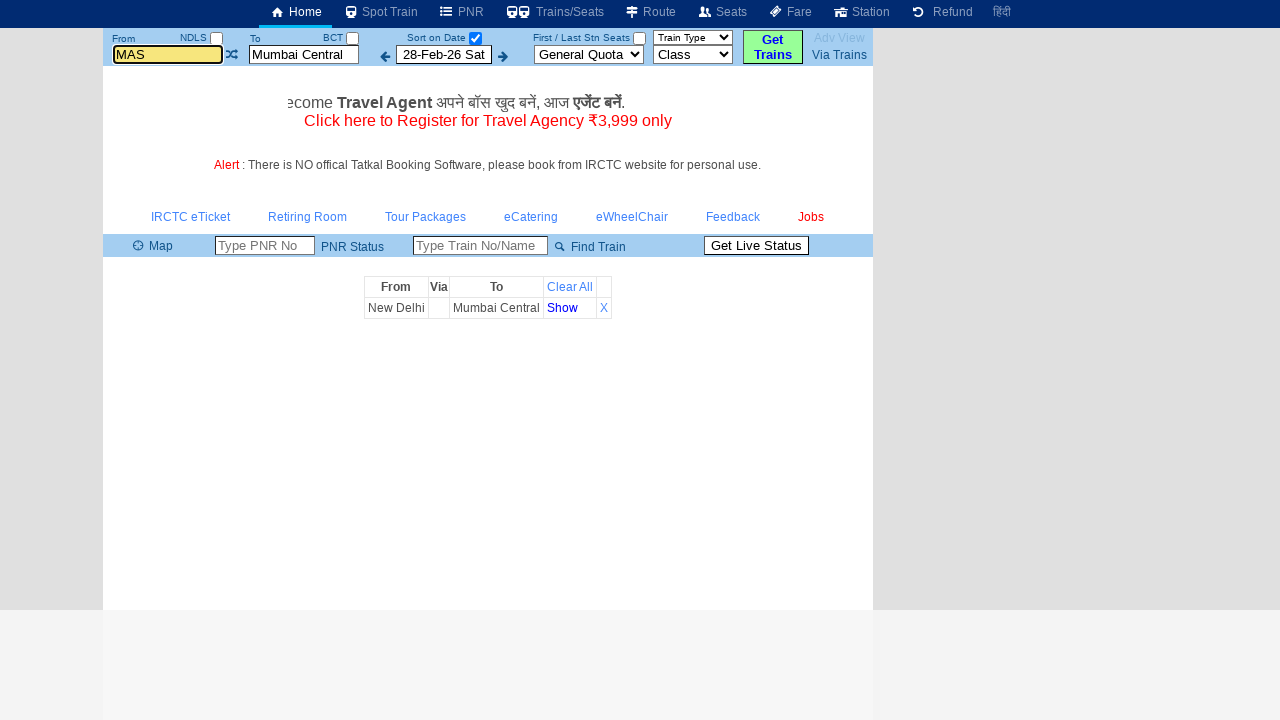

Pressed Enter to confirm origin station selection on #txtStationFrom
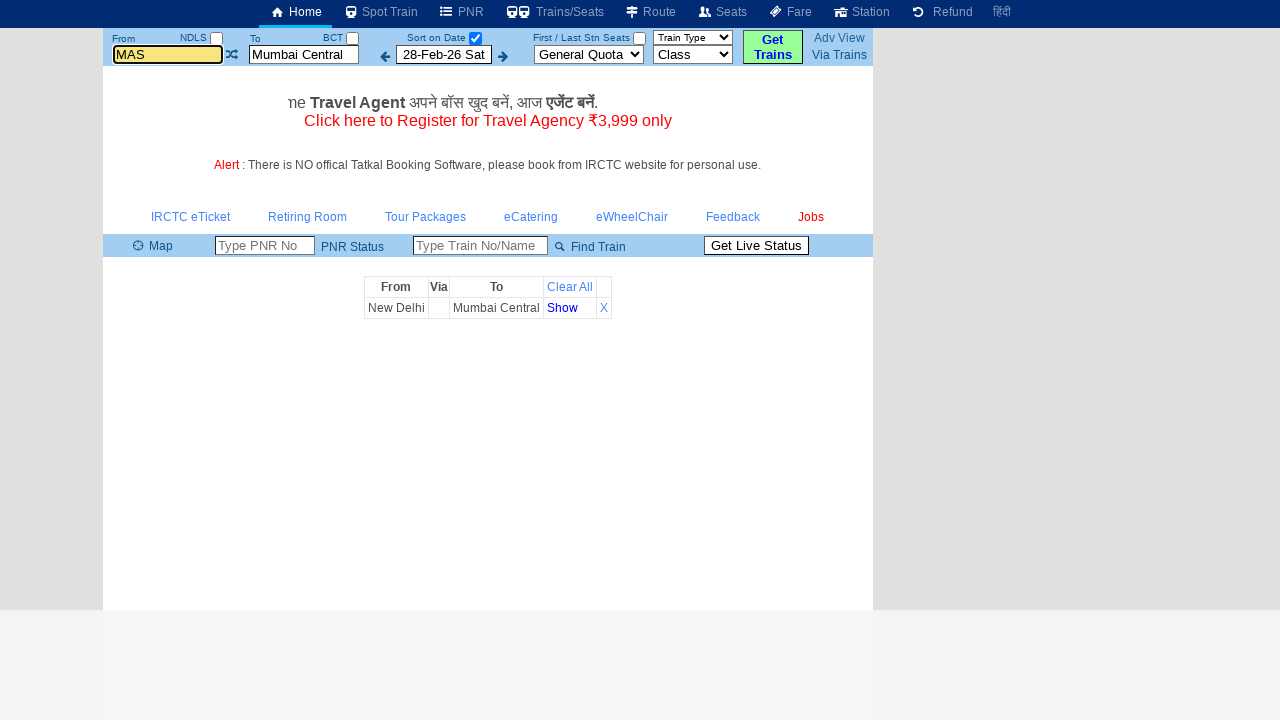

Cleared destination station field on #txtStationTo
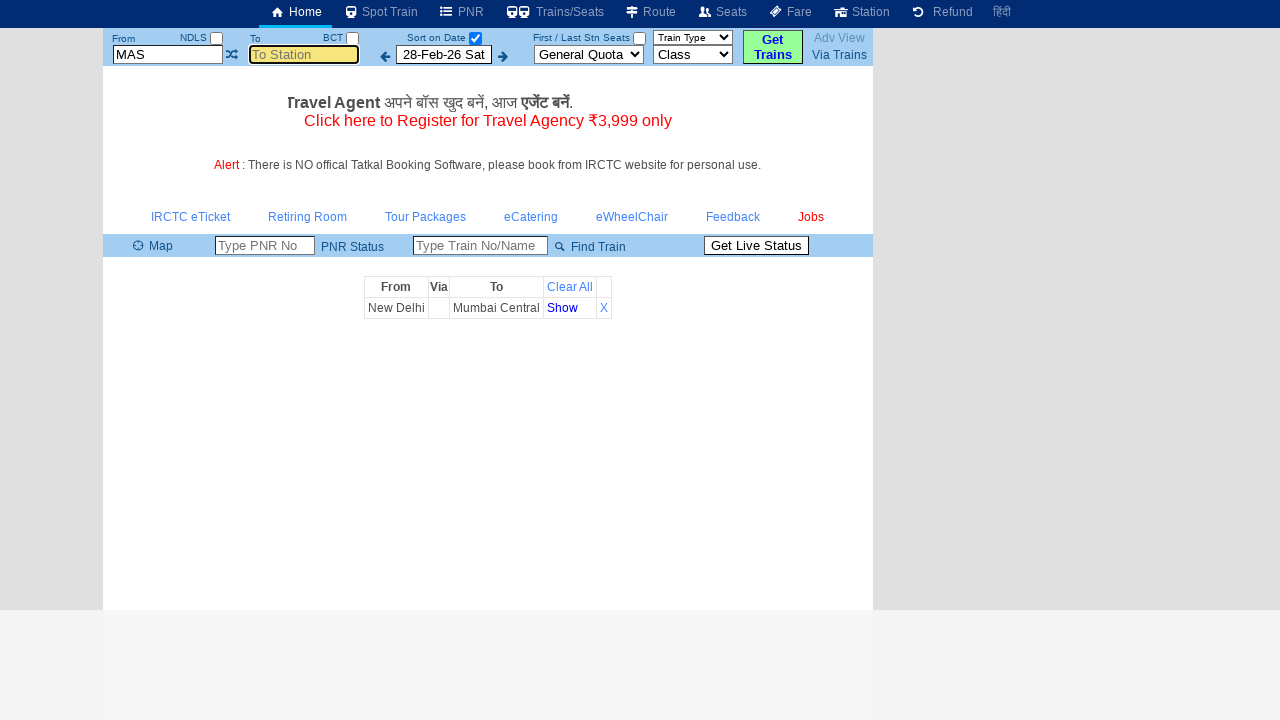

Entered MDU (Madurai) in destination station field on #txtStationTo
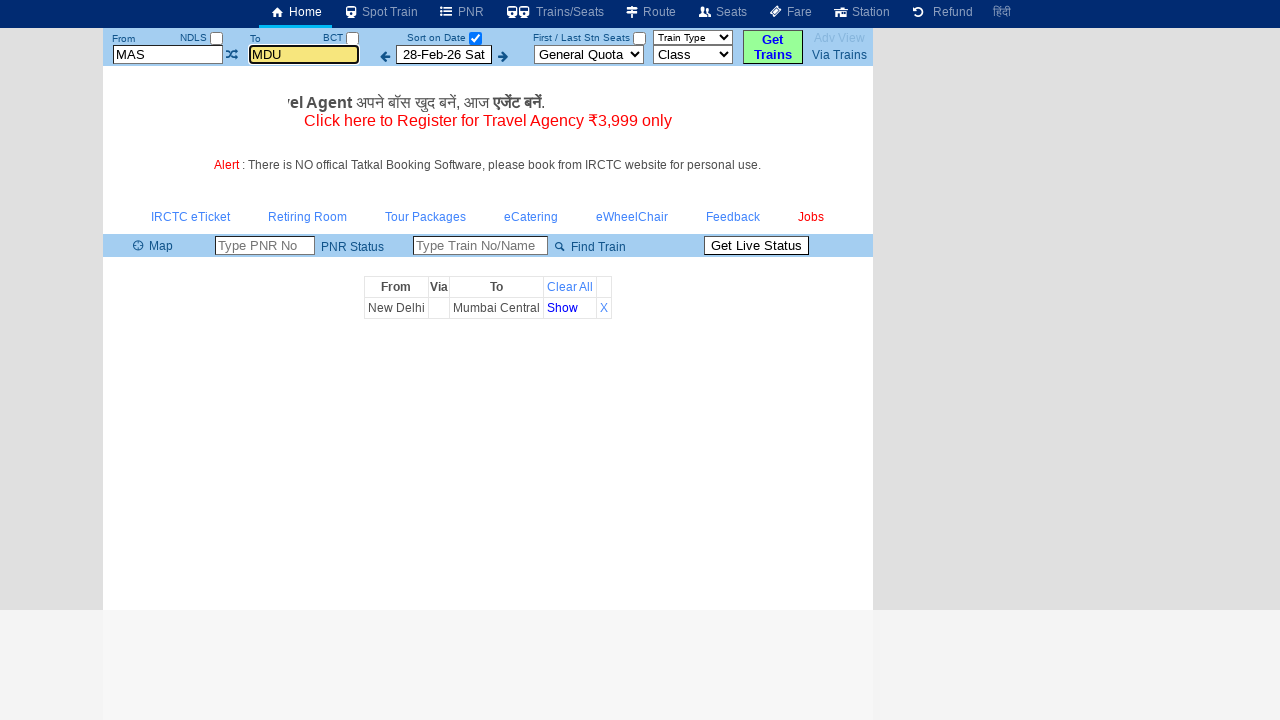

Pressed Enter to confirm destination station selection on #txtStationTo
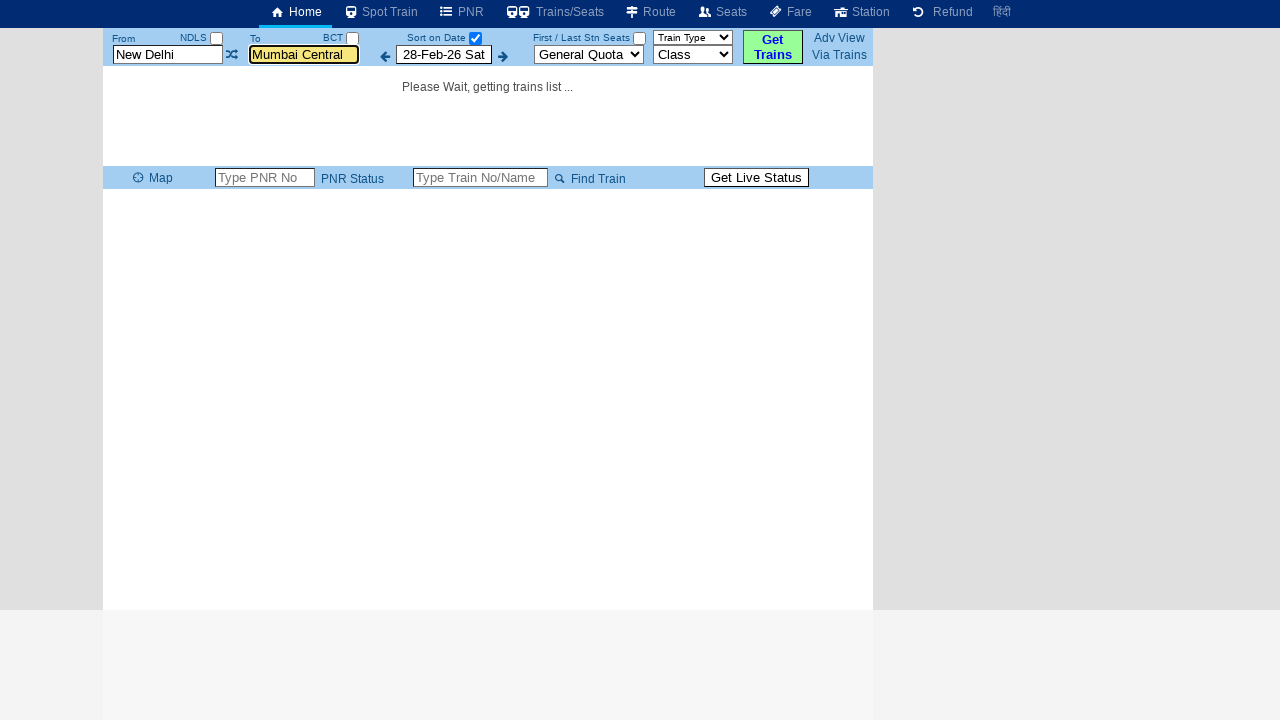

Clicked search button to initiate train search at (475, 38) on #chkSelectDateOnly
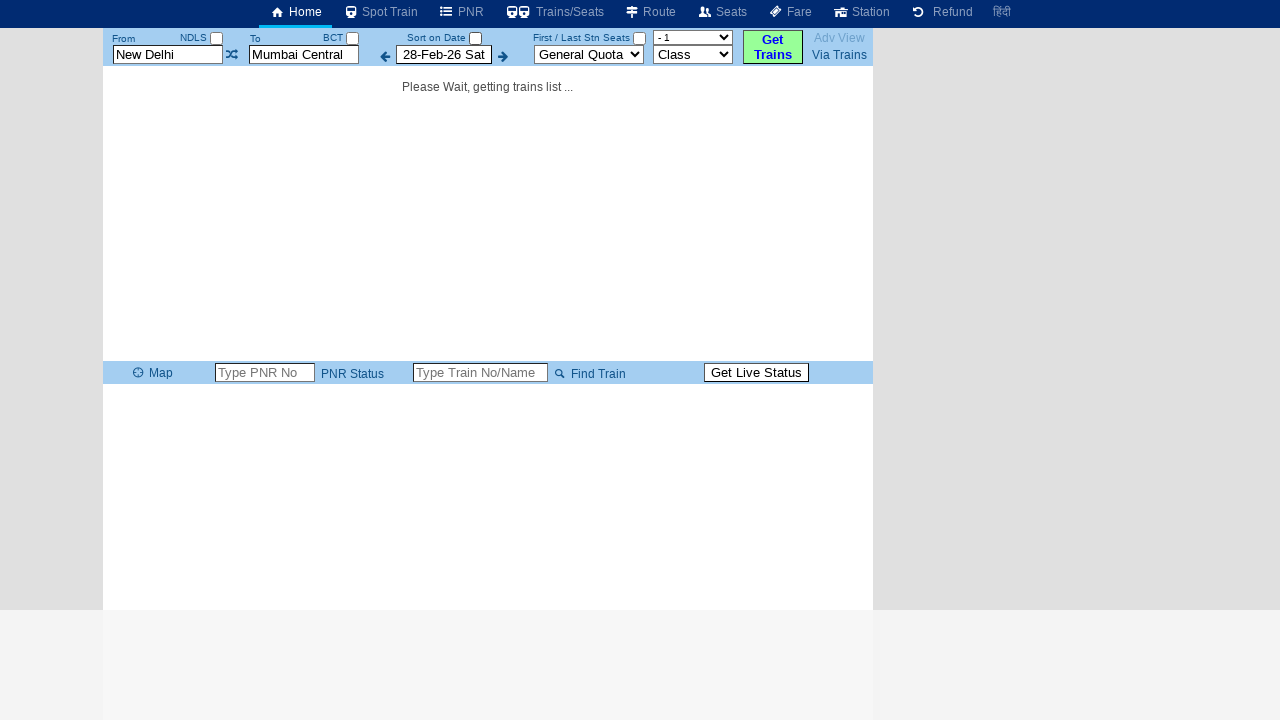

Train results table loaded successfully
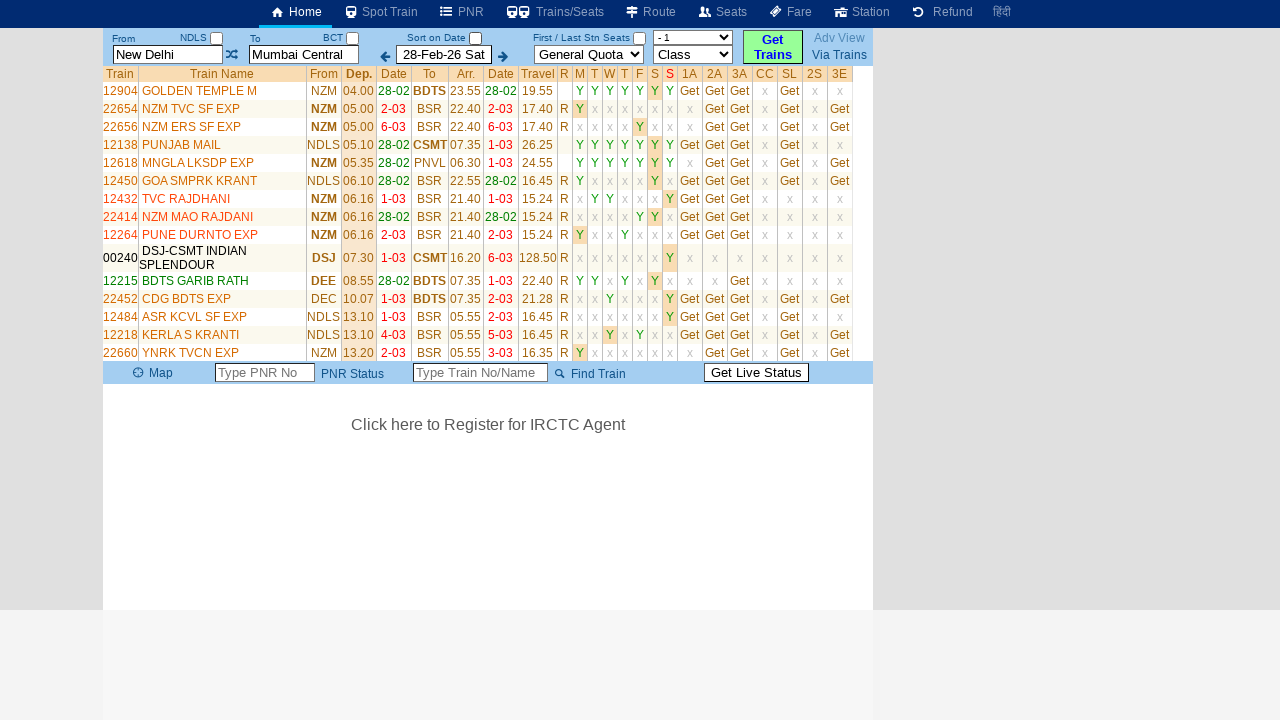

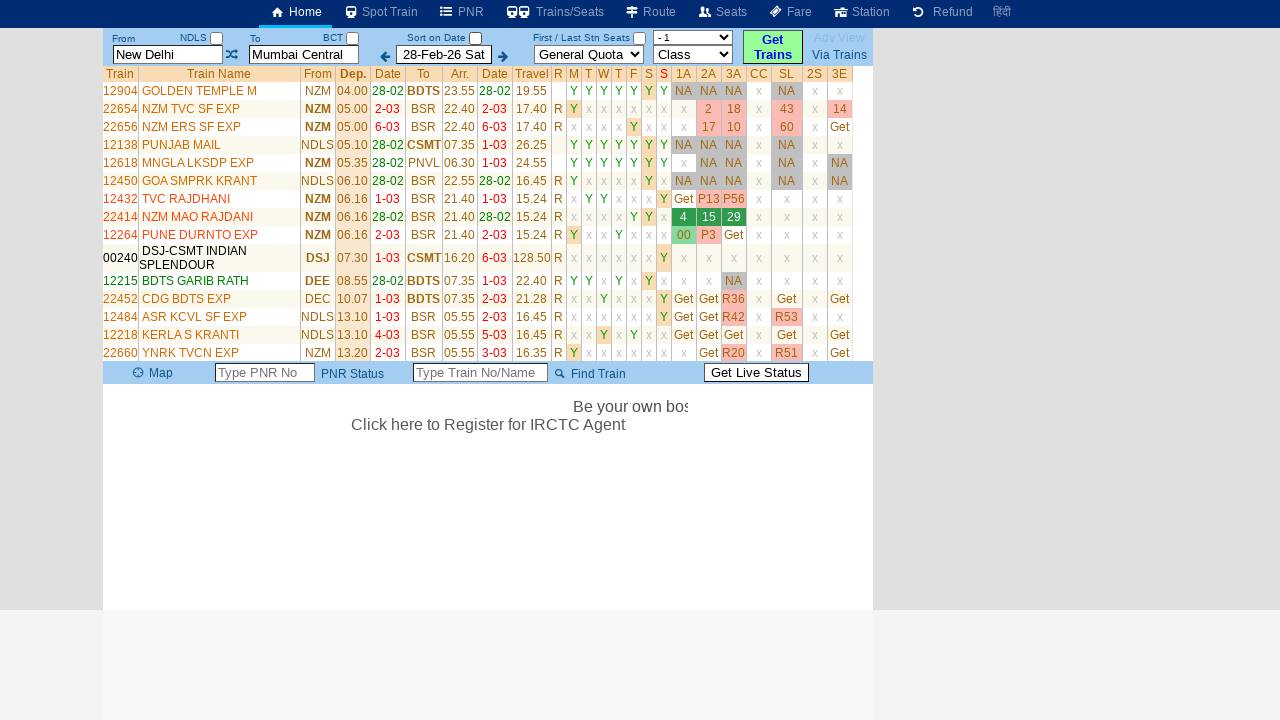